Navigates to the Tinsa store website and verifies the page loads successfully by checking the title.

Starting URL: https://store.tinsa.es

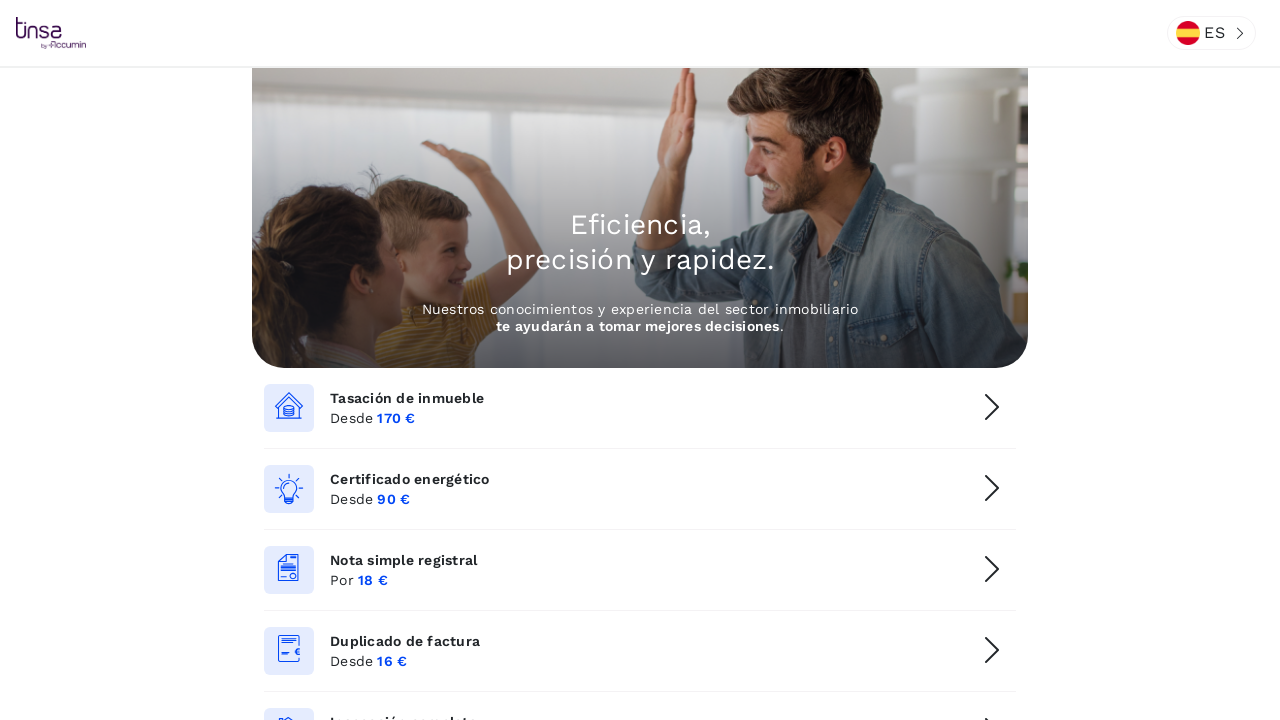

Navigated to Tinsa store website at https://store.tinsa.es
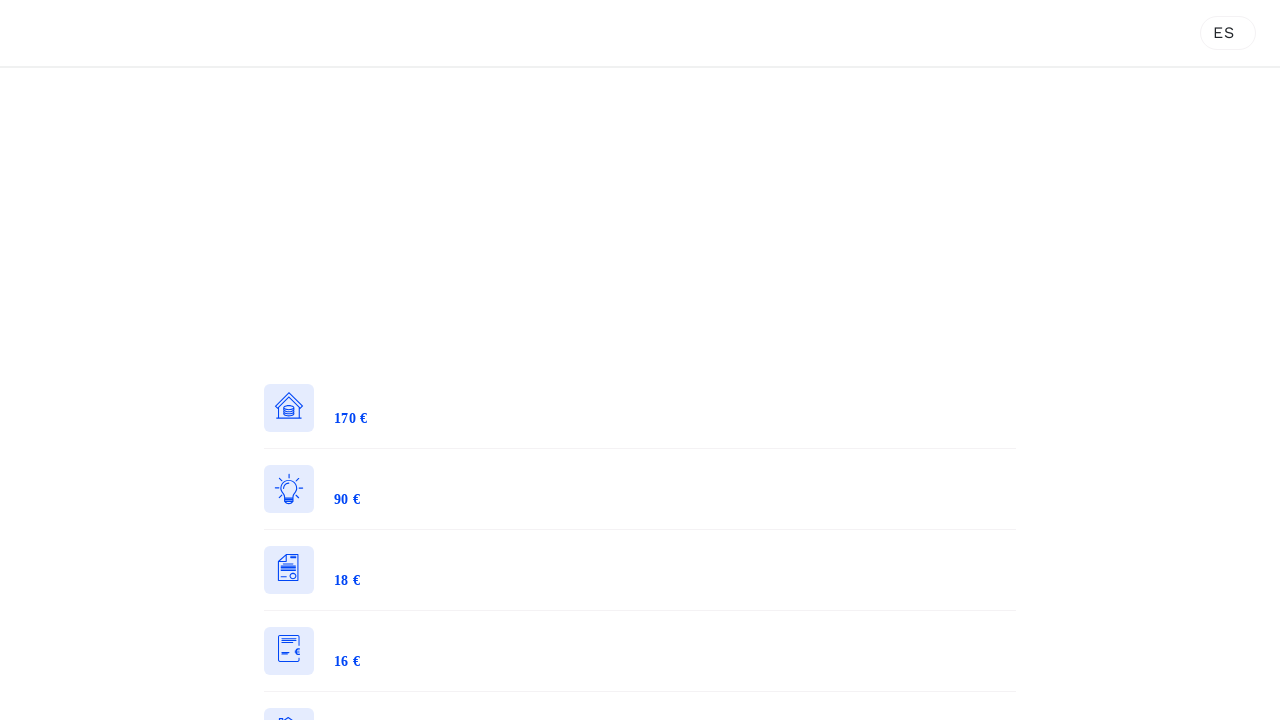

Page DOM content loaded
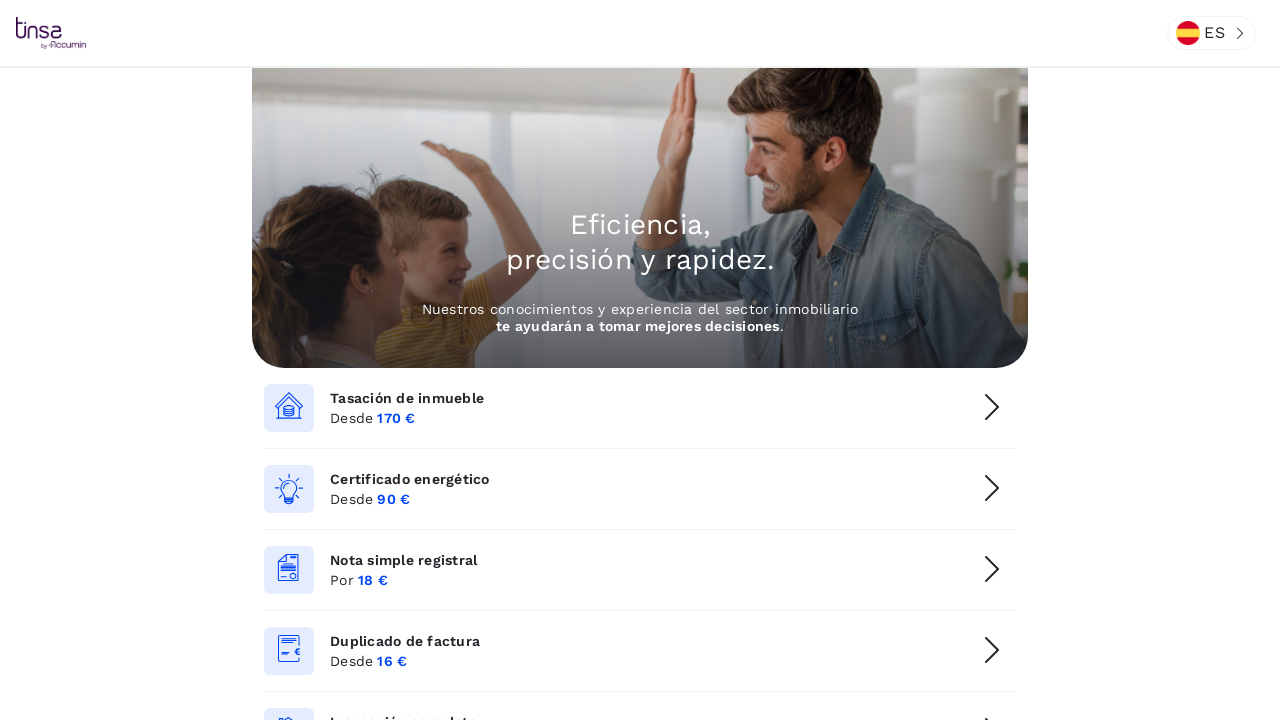

Verified page title exists and is not None
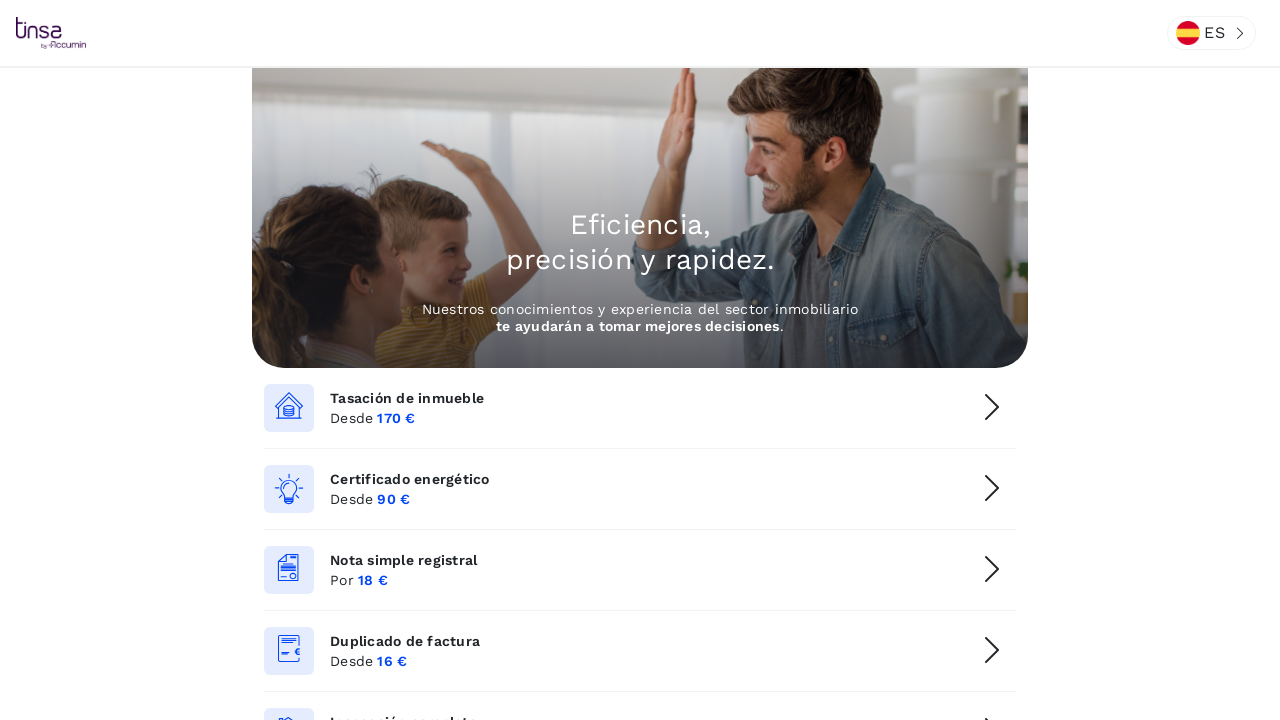

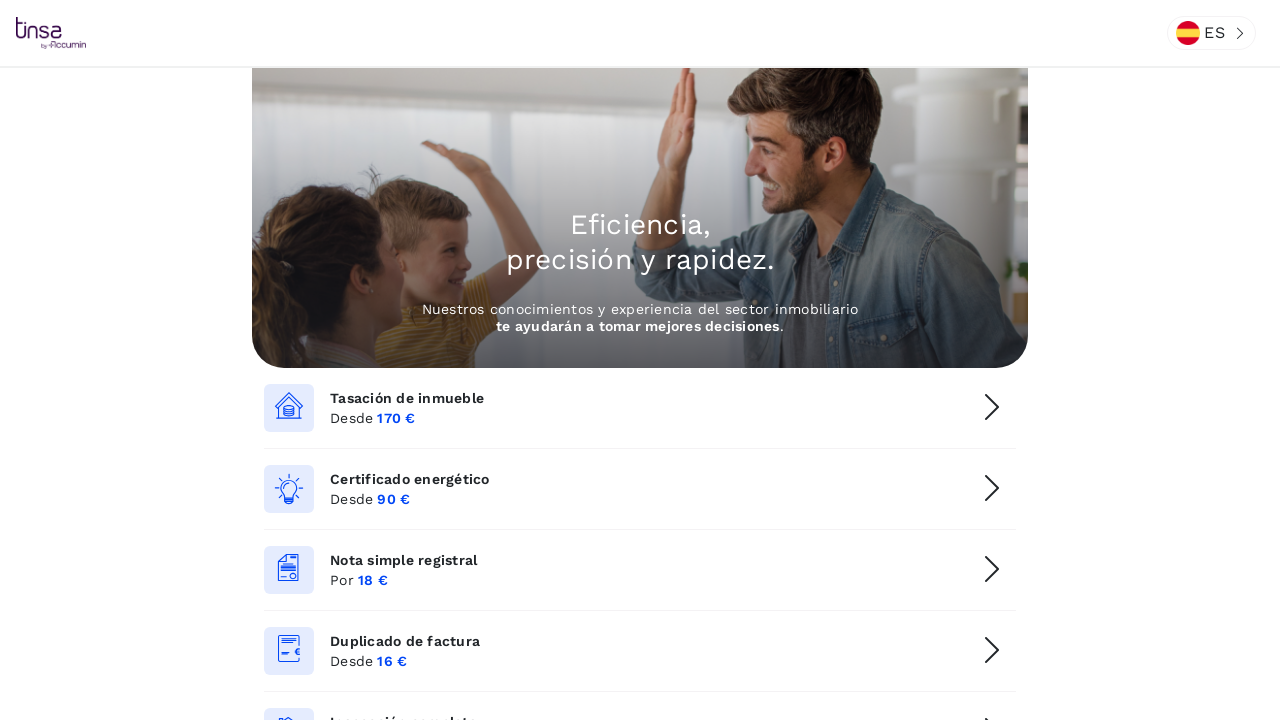